Tests adding a single todo item to the list and verifies it appears correctly.

Starting URL: https://todomvc.com/examples/react/dist/

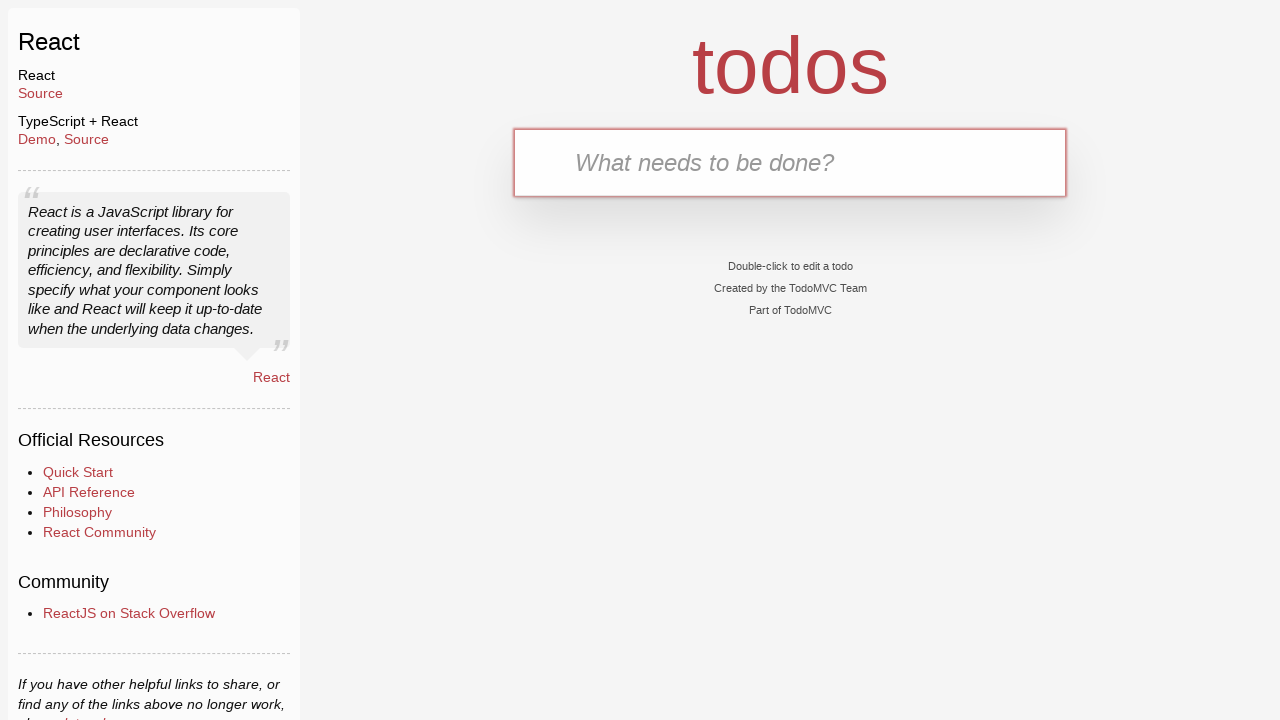

Filled todo input field with 'Feed the cat' on internal:attr=[placeholder="What needs to be done?"i]
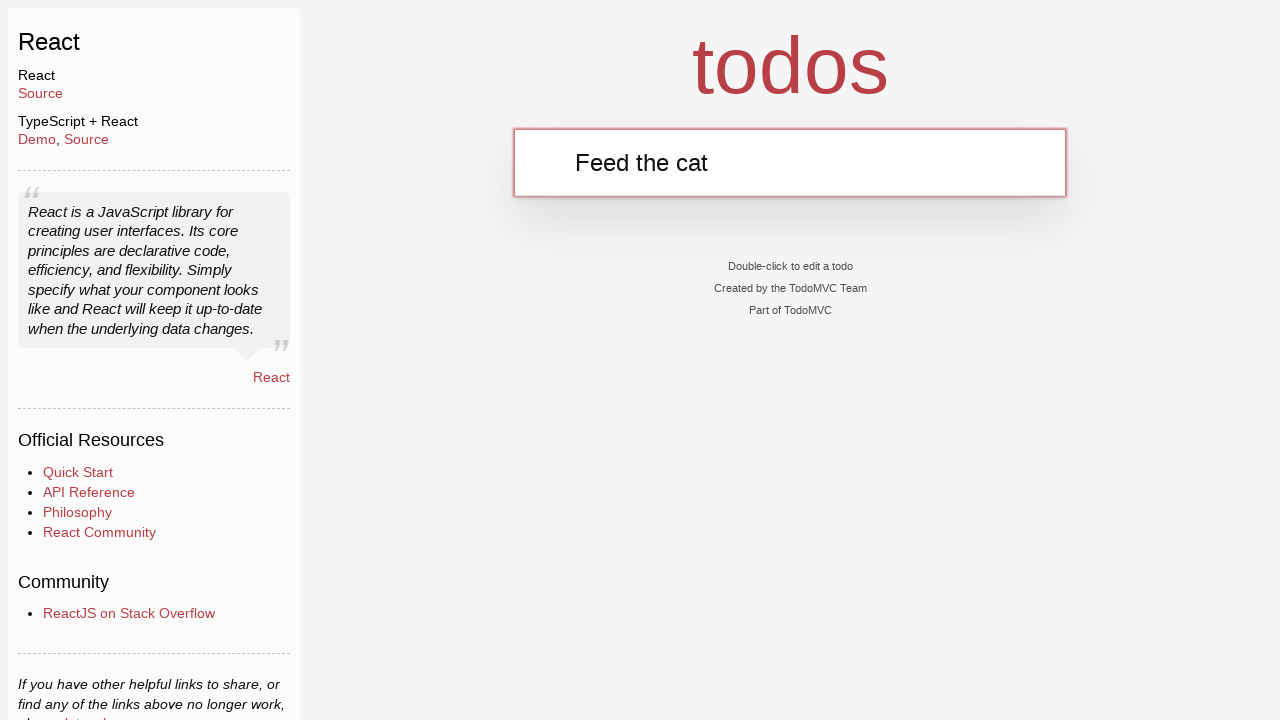

Pressed Enter to submit the todo item on internal:attr=[placeholder="What needs to be done?"i]
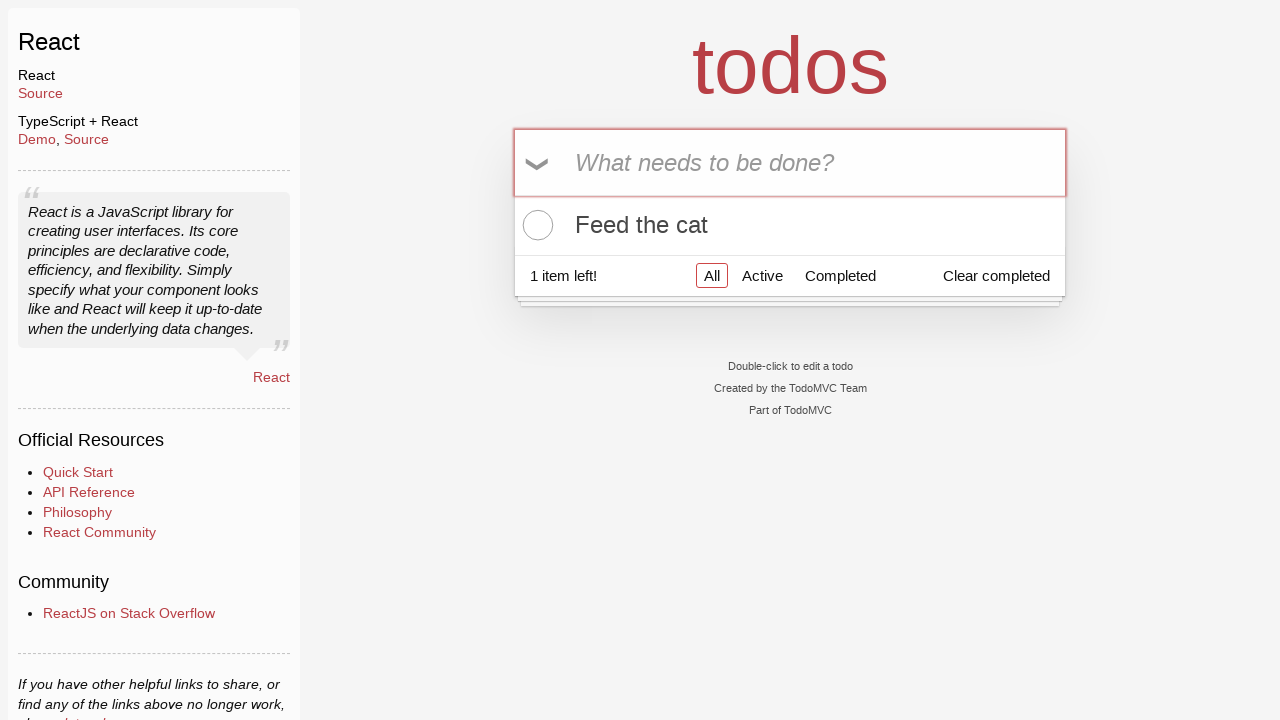

Verified that 'Feed the cat' appears in the todo list
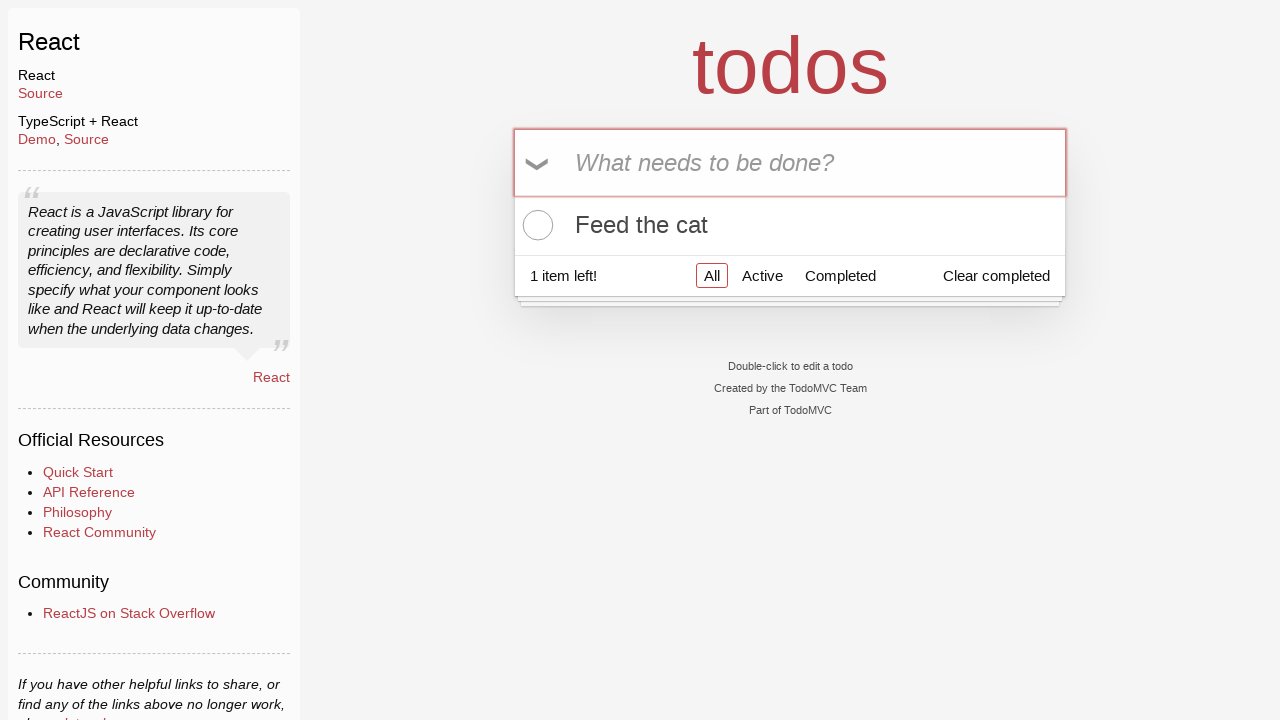

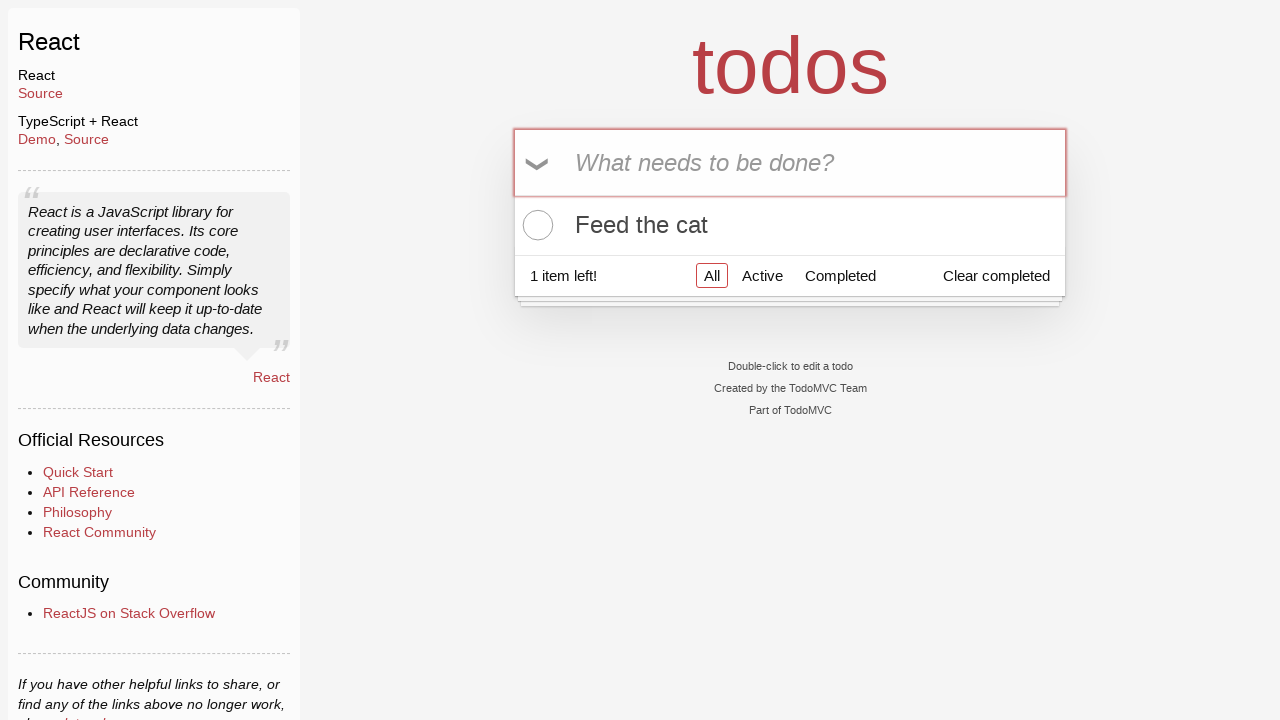